Solves a math problem by extracting a value from an element's attribute, calculating the result, and submitting a form with checkboxes

Starting URL: http://suninjuly.github.io/get_attribute.html

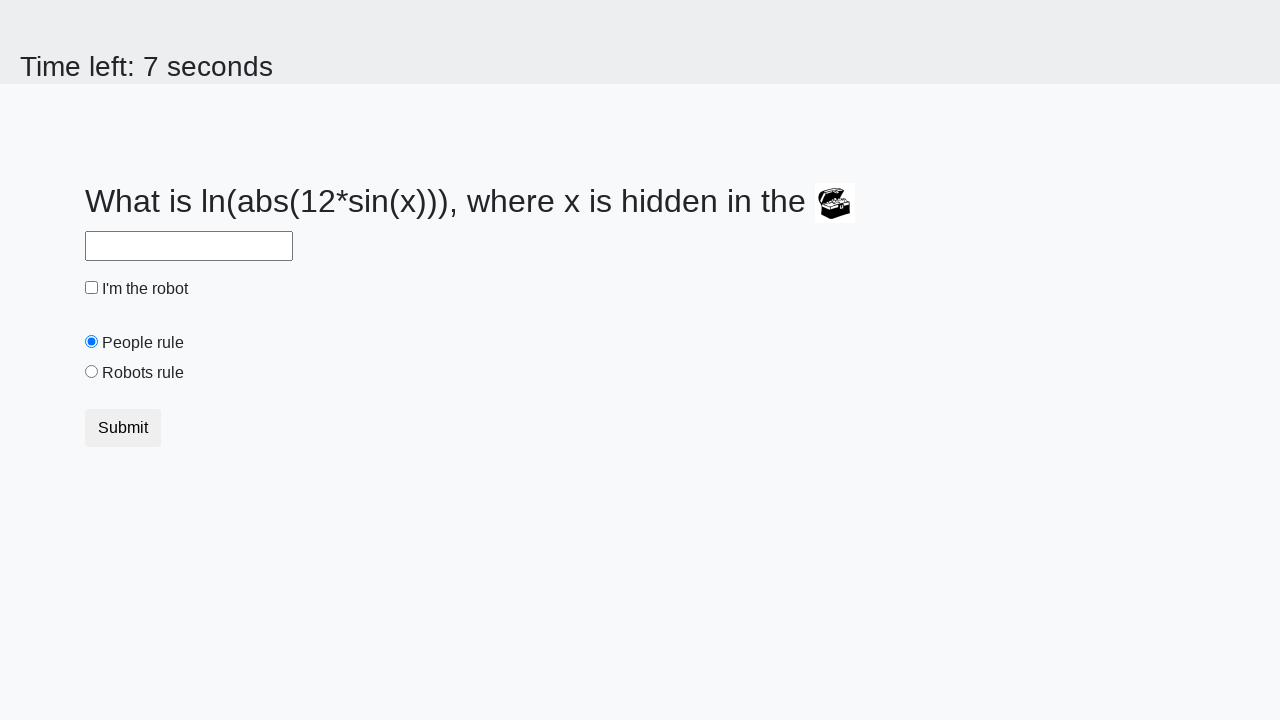

Located treasure element
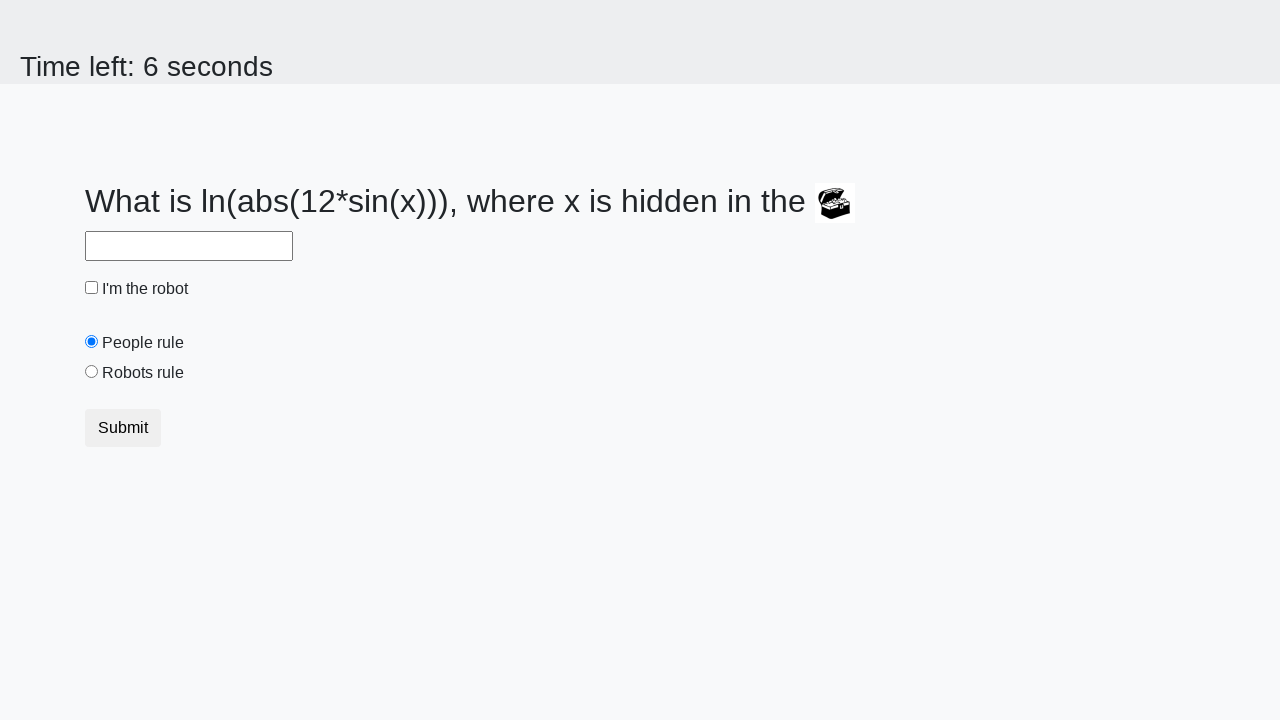

Extracted valuex attribute from treasure element
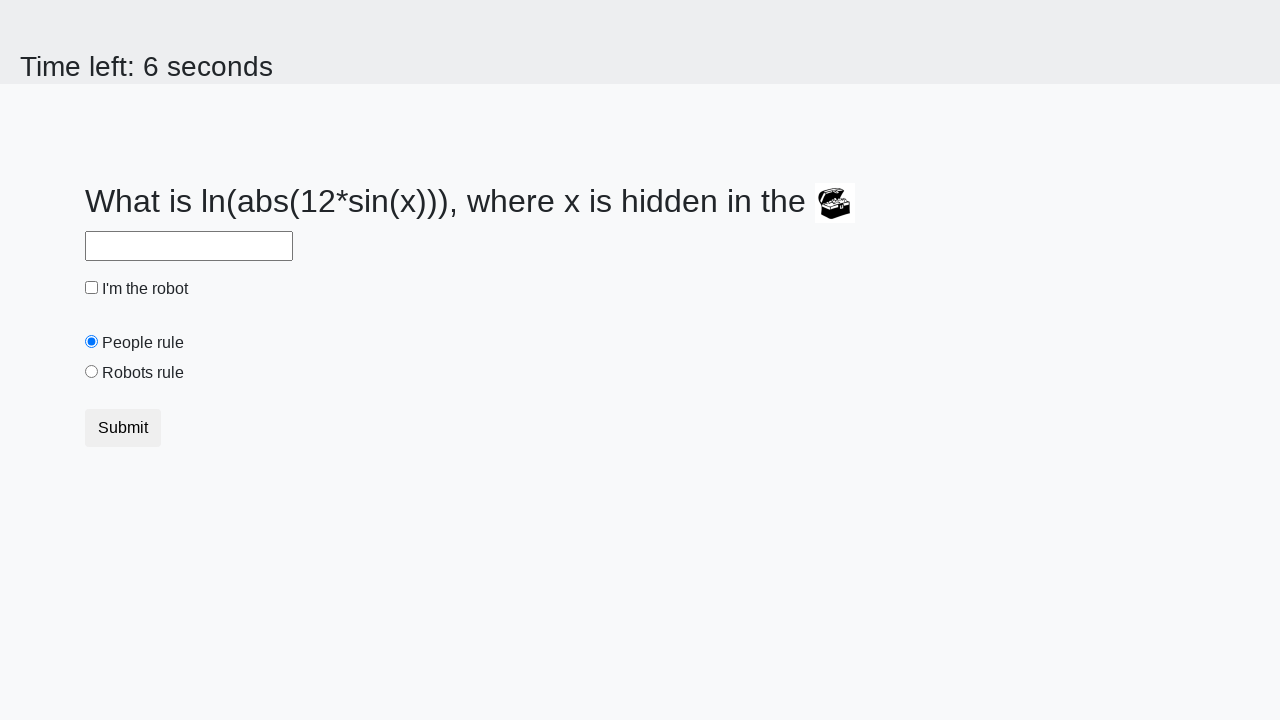

Calculated result using math formula: log(abs(12 * sin(x)))
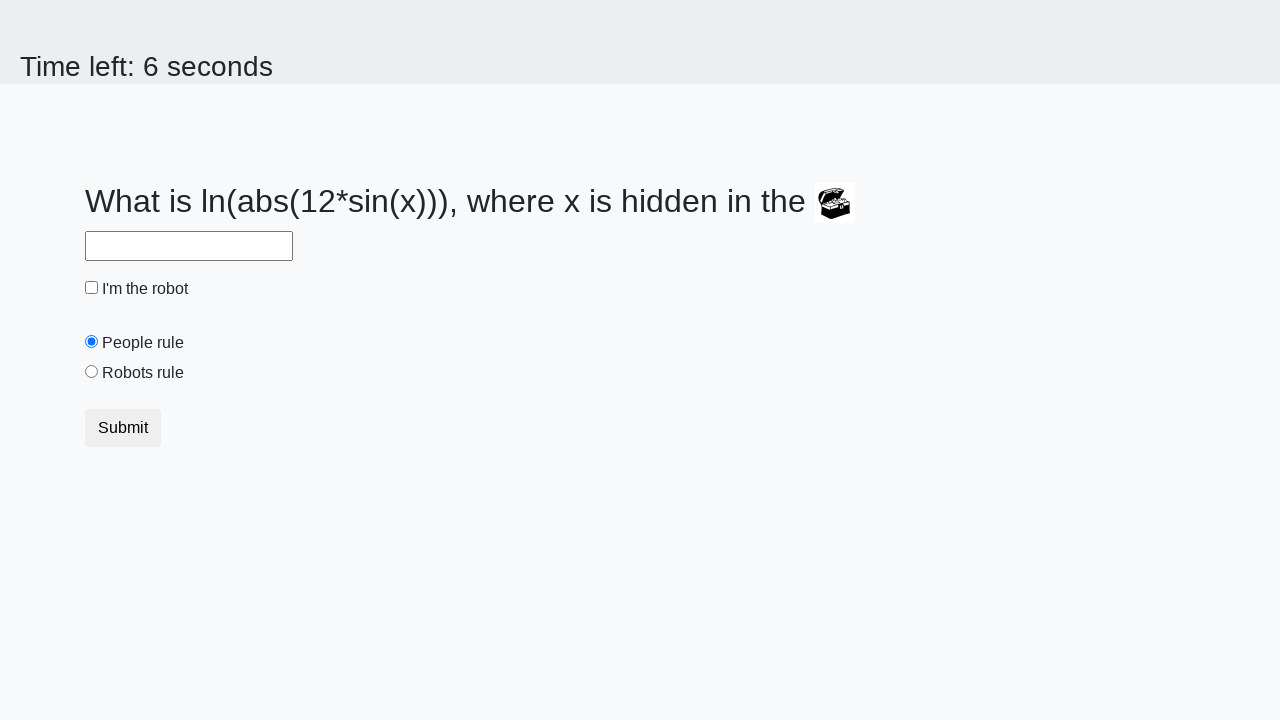

Filled answer field with calculated result on #answer
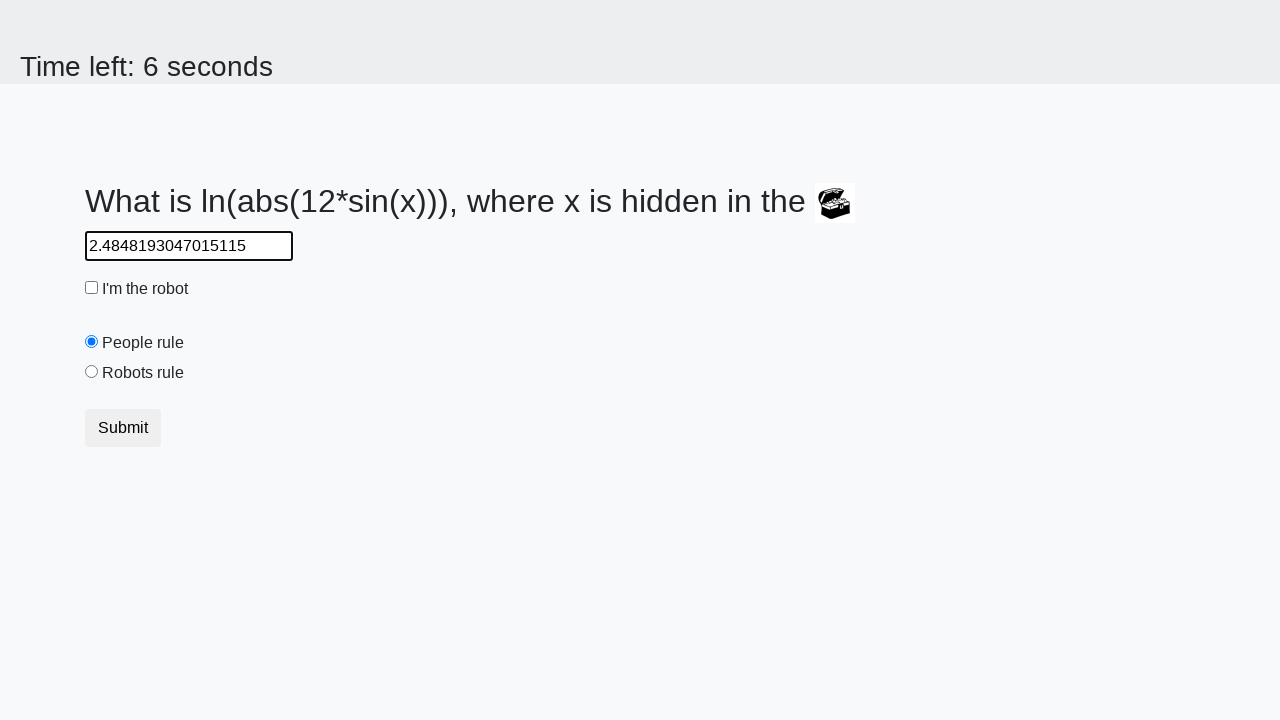

Clicked robot checkbox at (92, 288) on #robotCheckbox
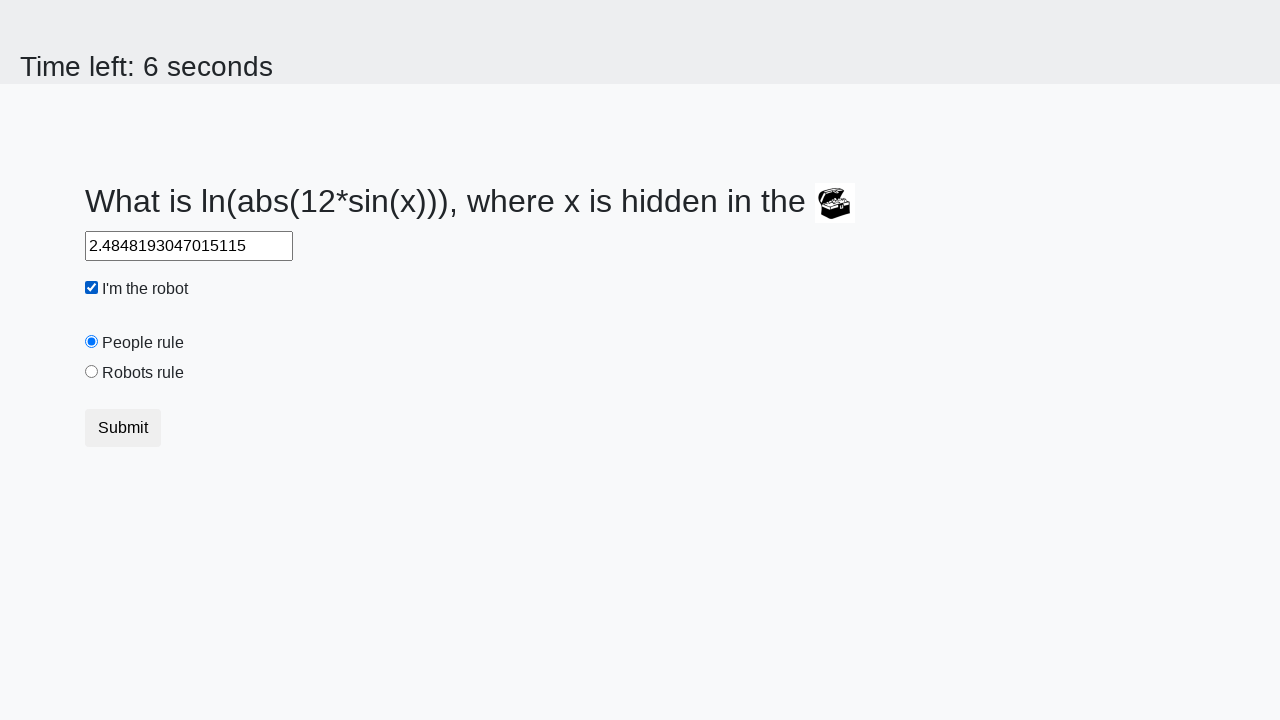

Selected robots rule radio button at (92, 372) on #robotsRule
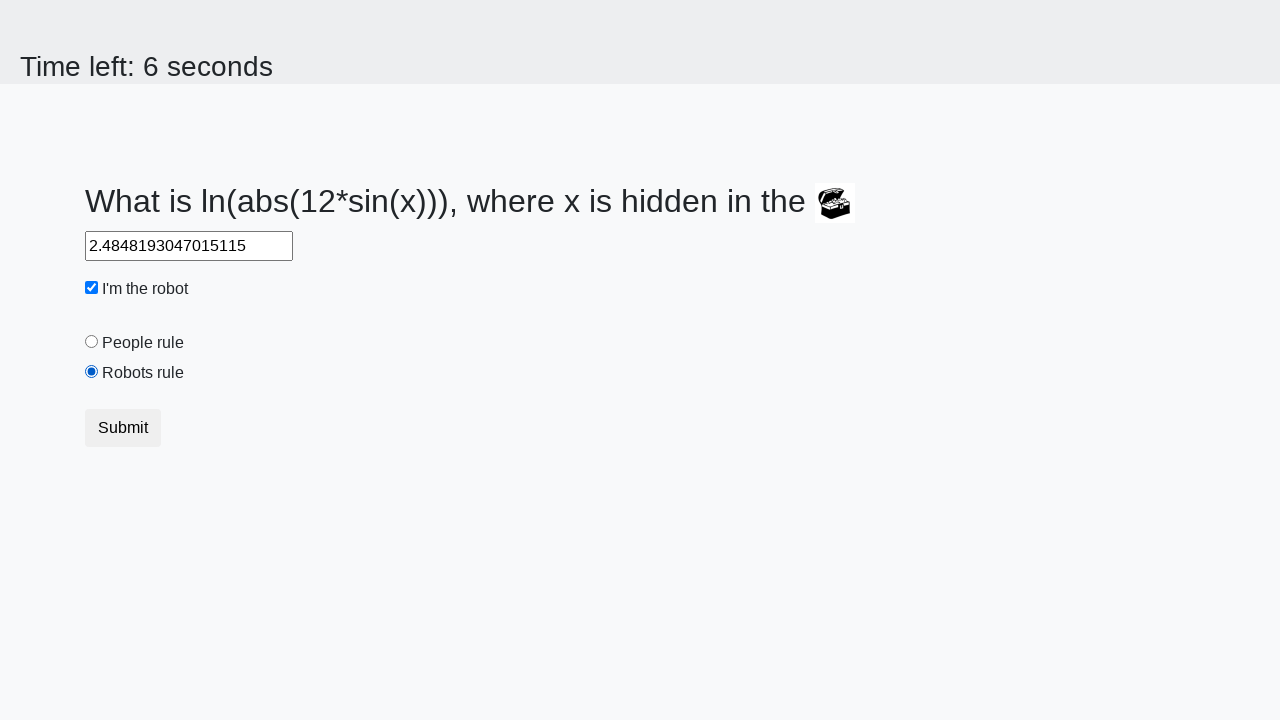

Clicked submit button to submit form at (123, 428) on button.btn
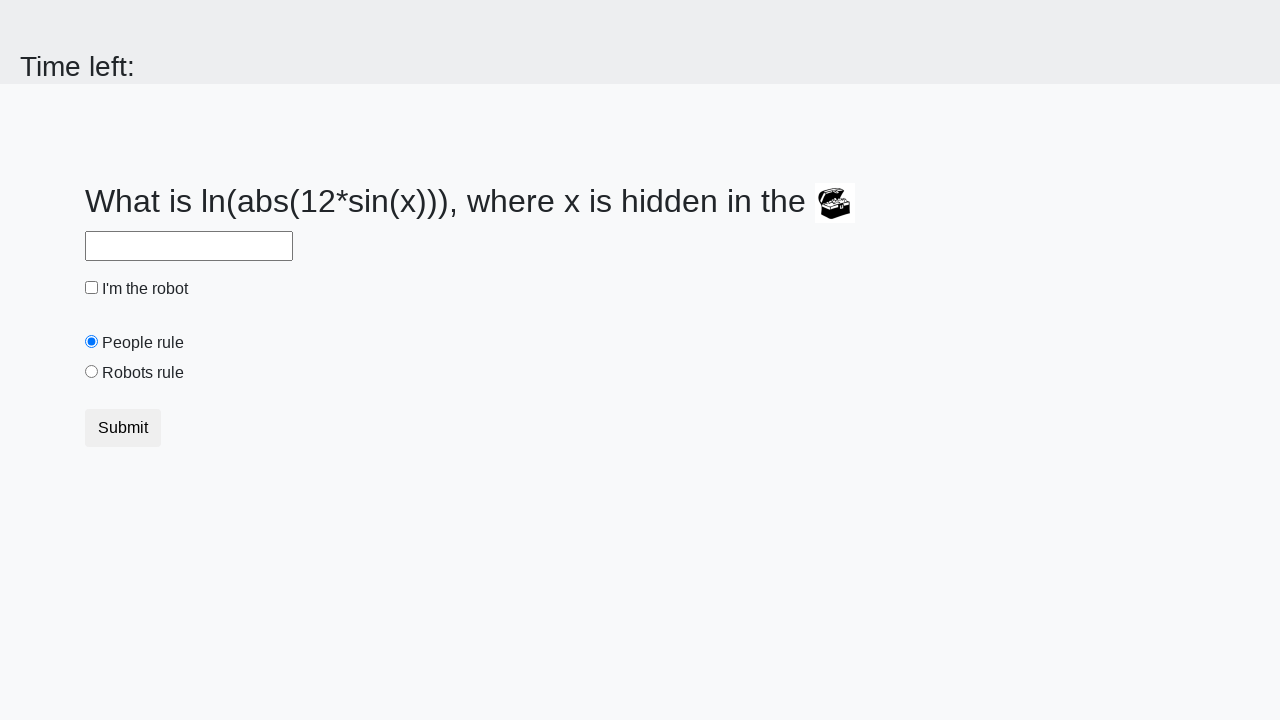

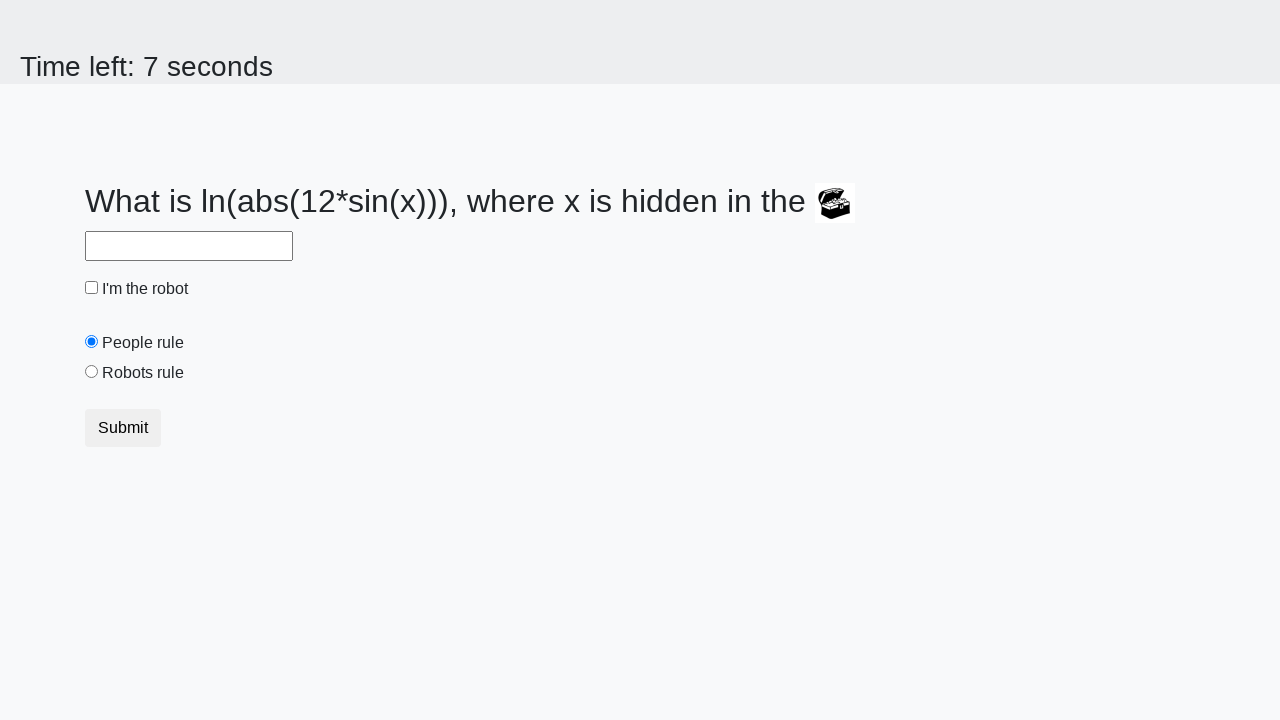